Navigates to Sina homepage

Starting URL: http://www.sina.com.cn

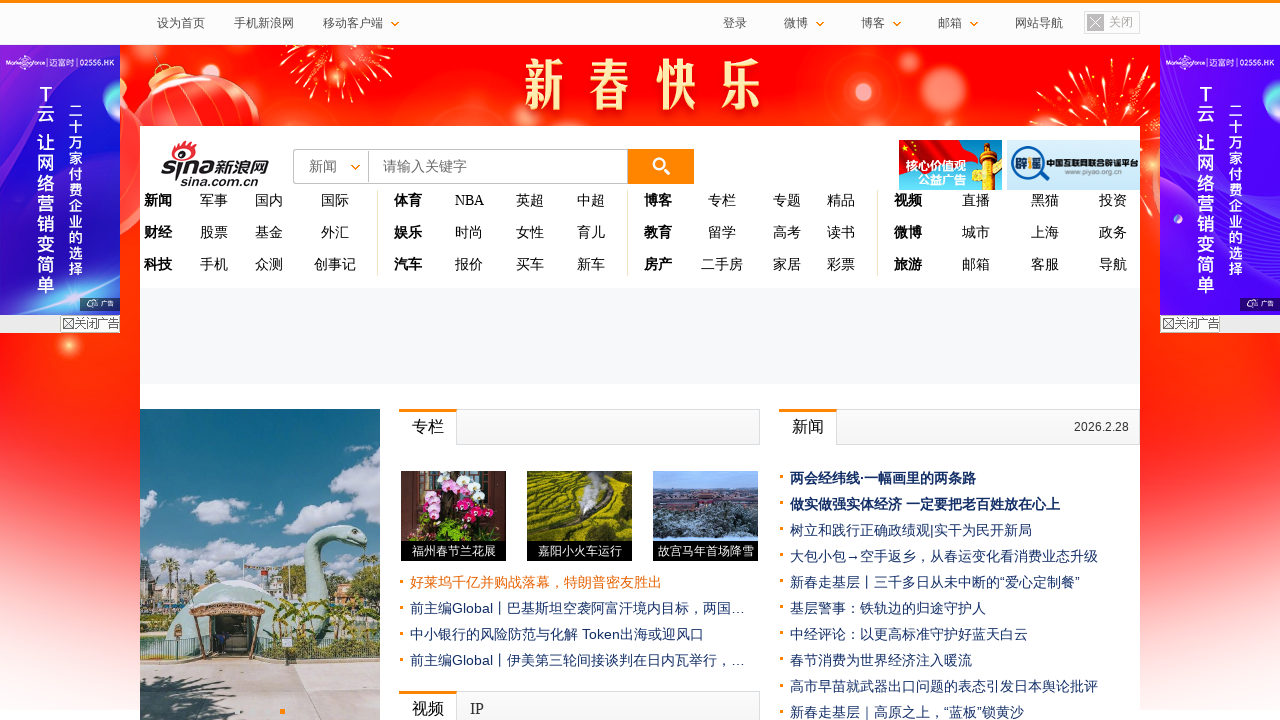

Waited for Sina homepage to load (DOM content loaded)
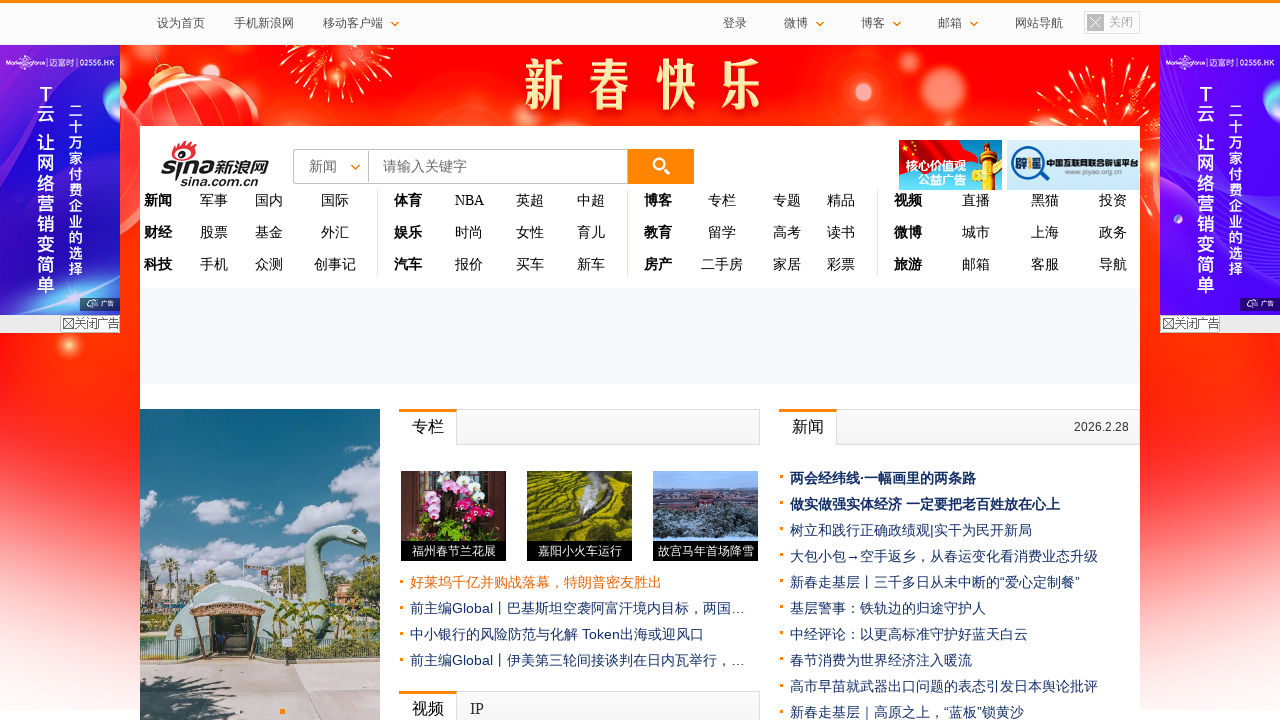

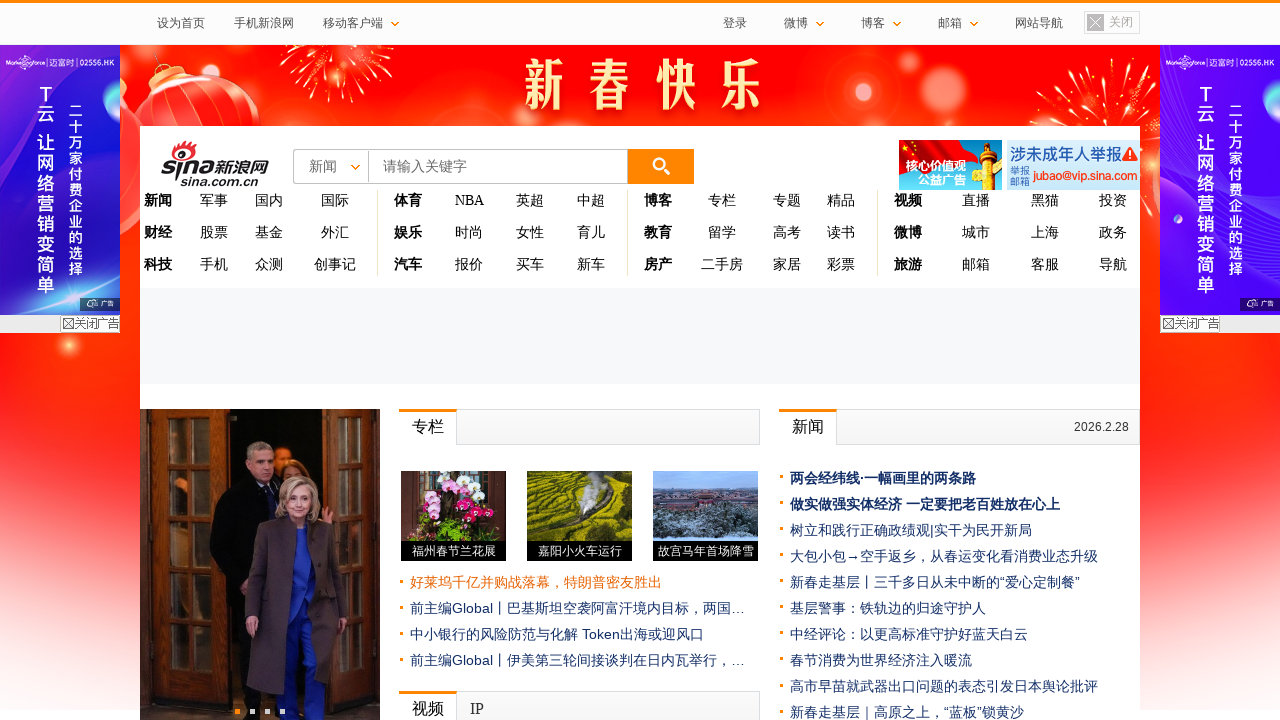